Navigates through multiple pages of a book catalog website and verifies that book product listings are displayed on each page, including book names, prices, and images.

Starting URL: https://books.toscrape.com/catalogue/page-1.html

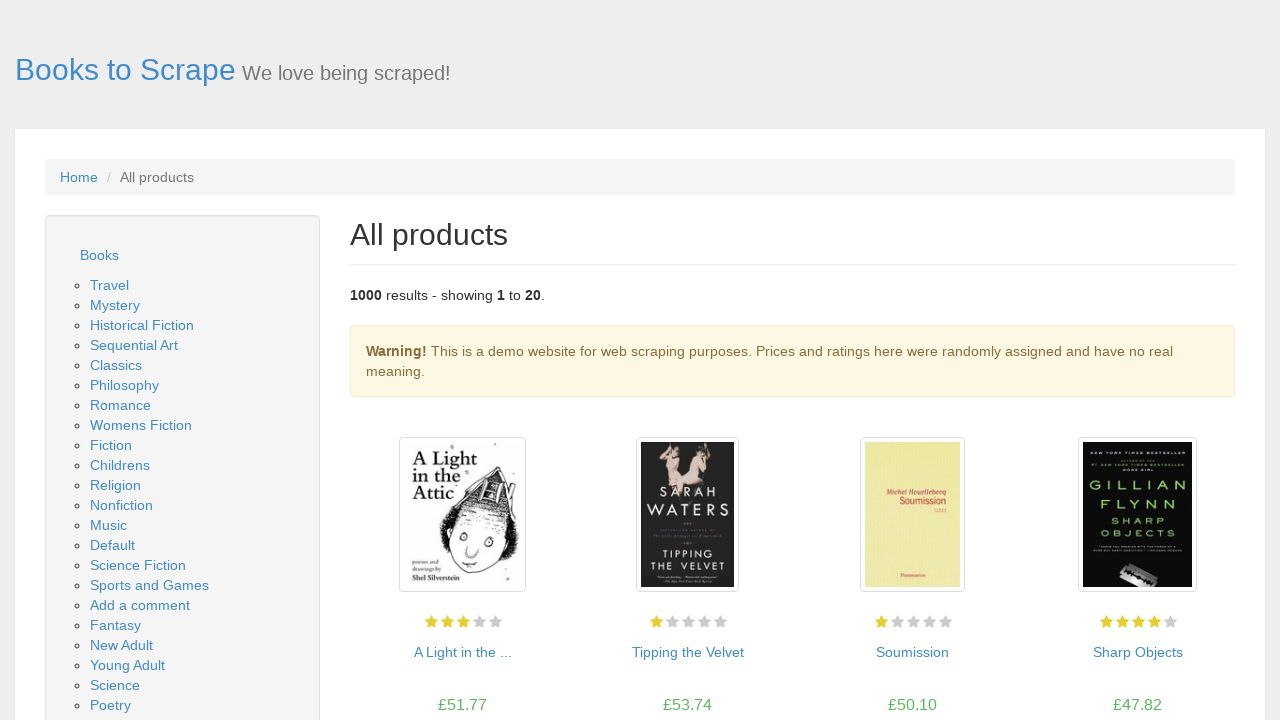

Waited for book product pods to load on page 1
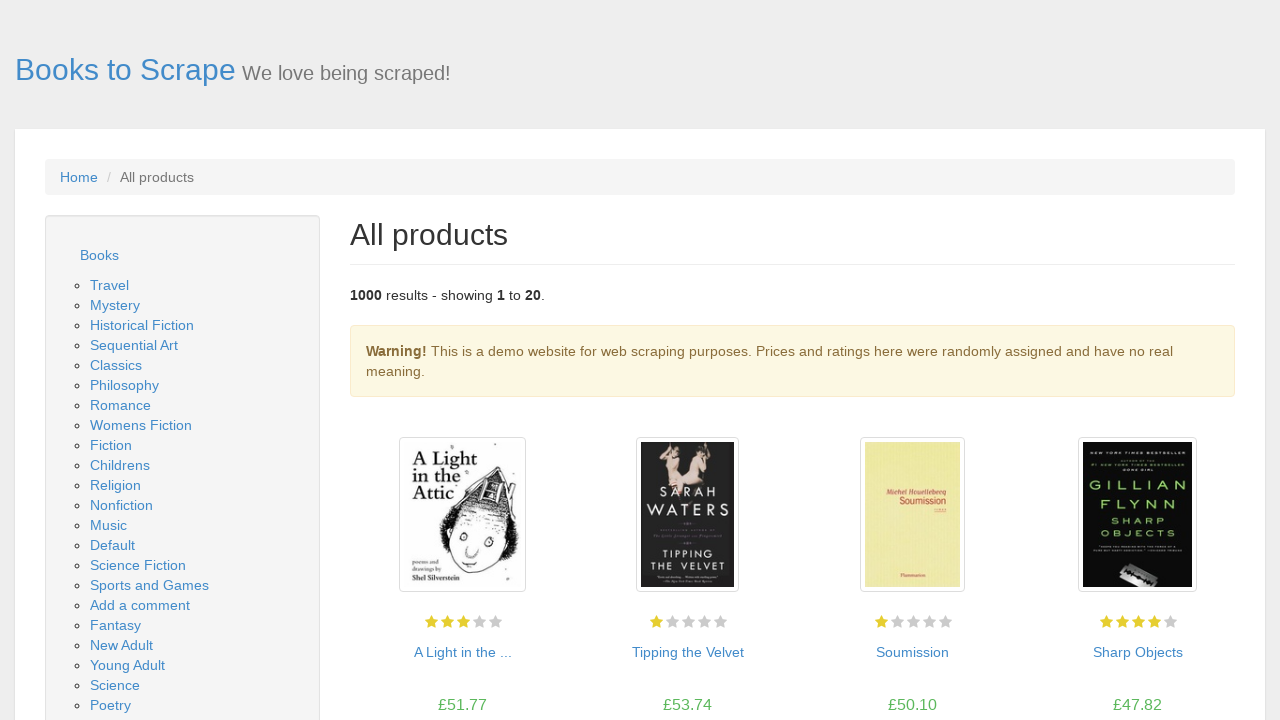

Retrieved all book product pods from page 1, found 20 books
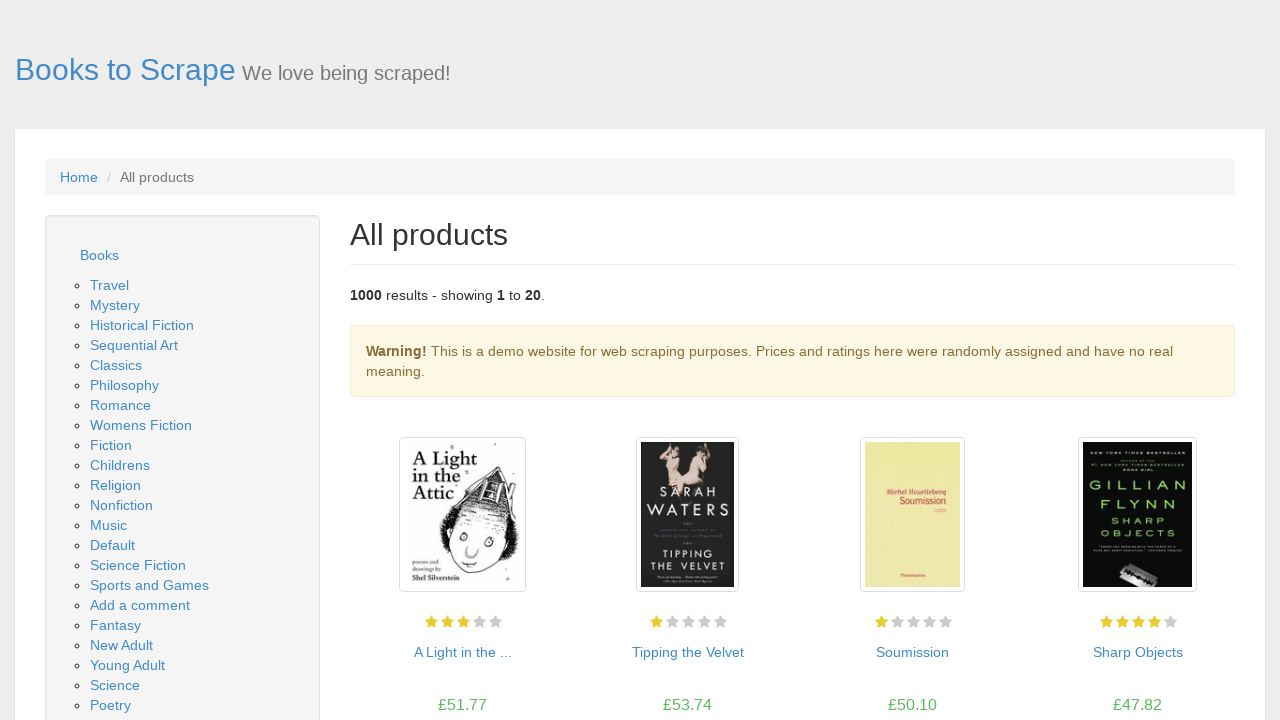

Verified that at least one book is displayed on page 1
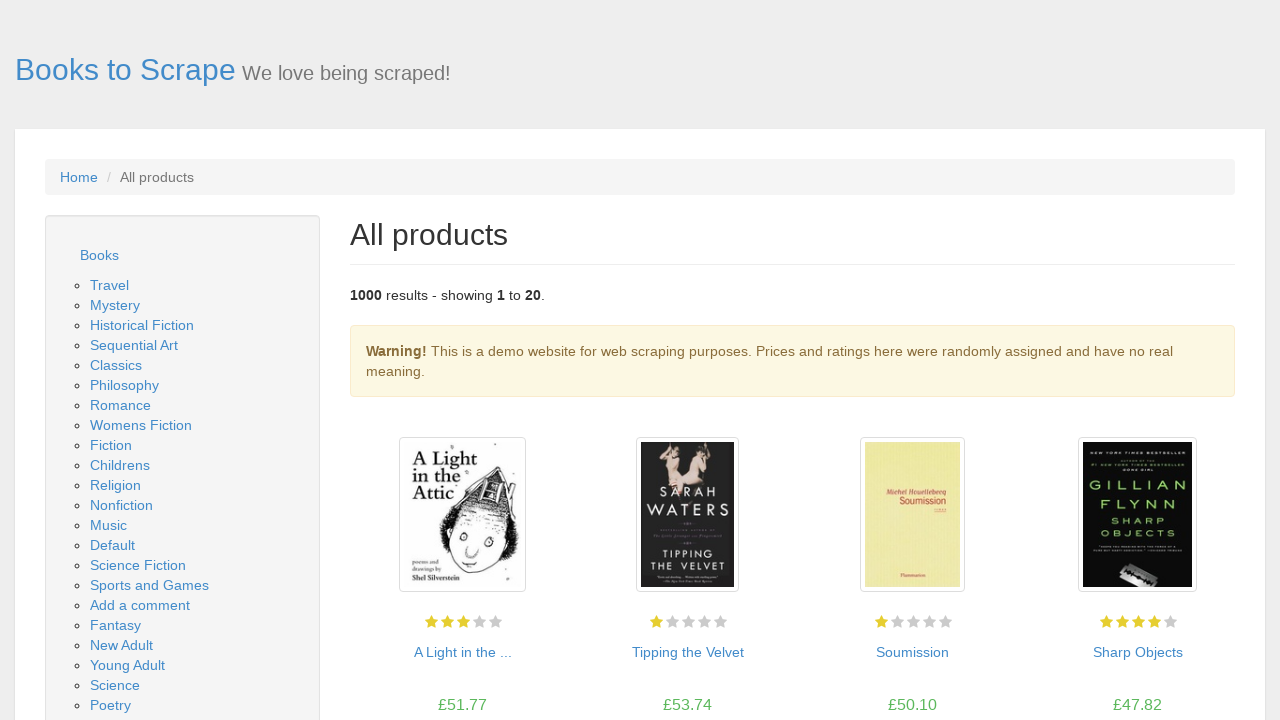

Navigated to page 2 of the book catalog
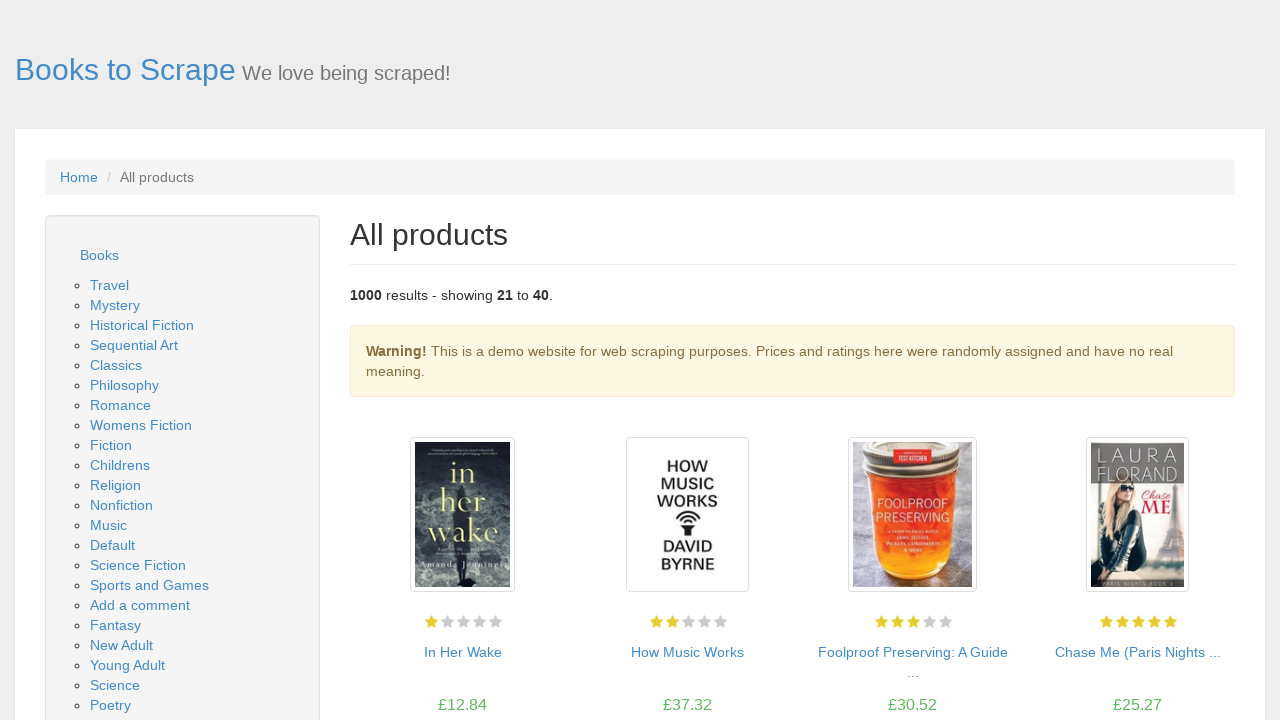

Waited for book product pods to load on page 2
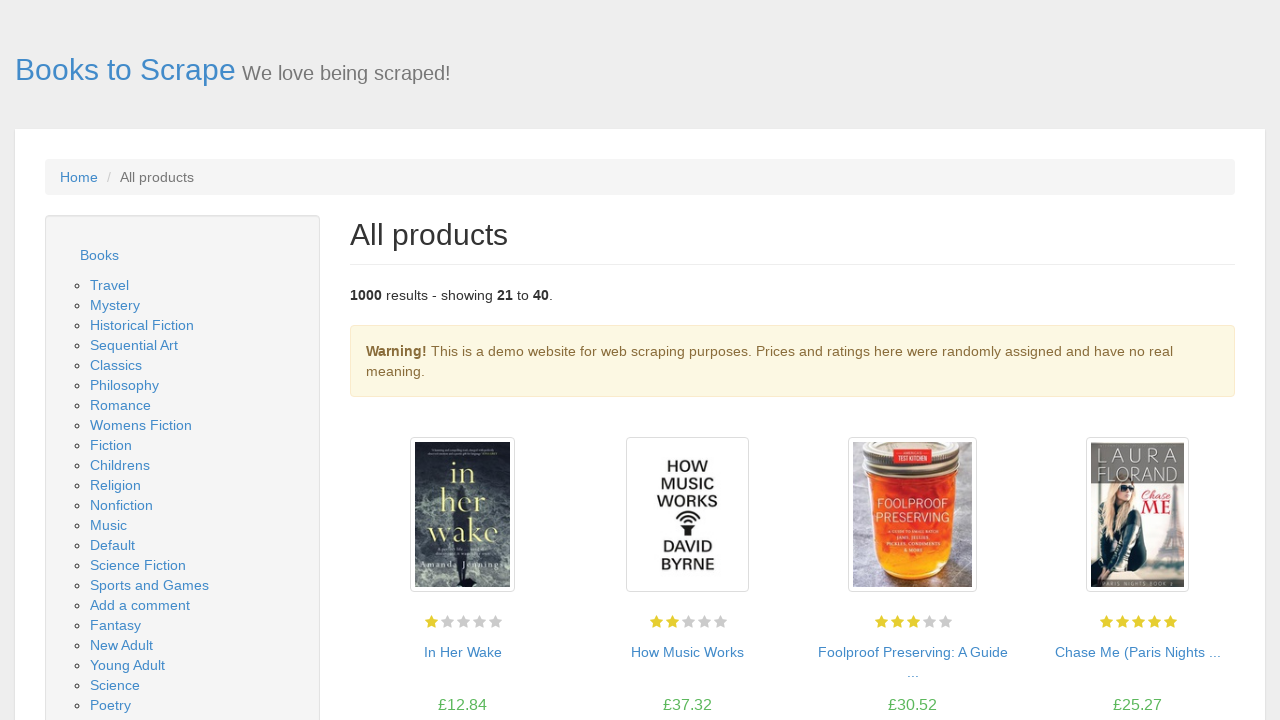

Navigated to page 3 of the book catalog
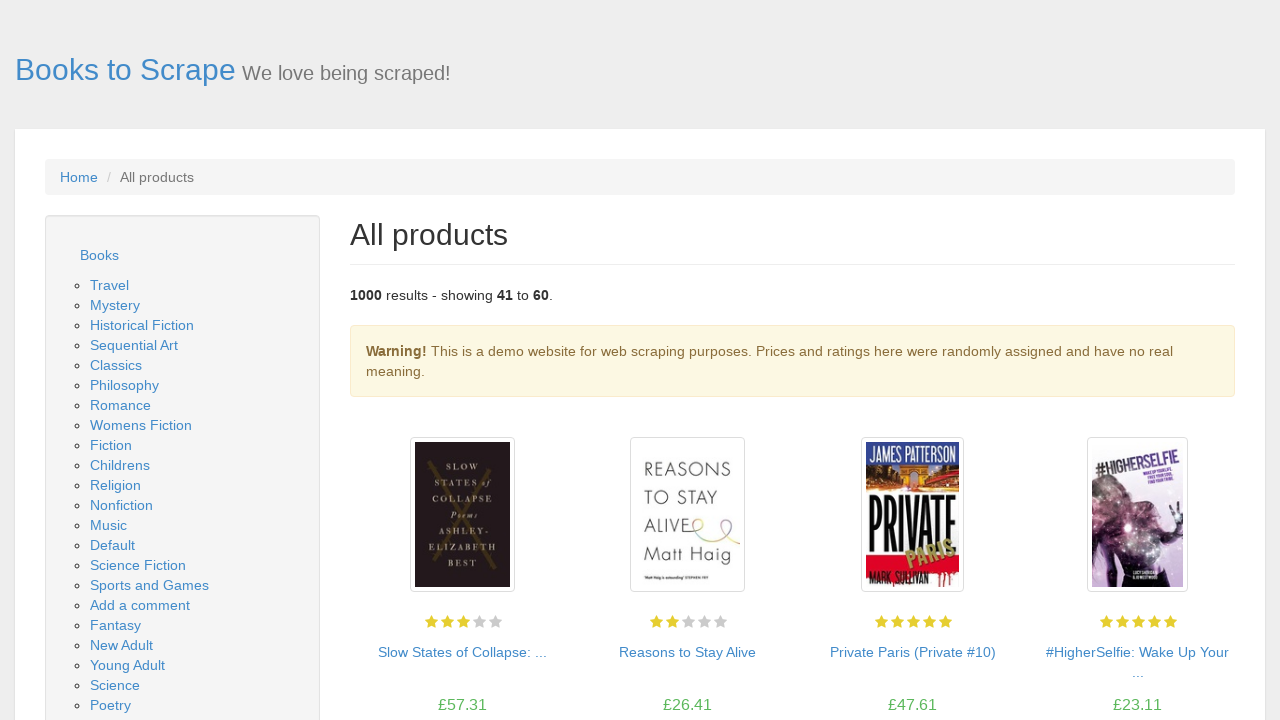

Waited for book product pods to load on page 3
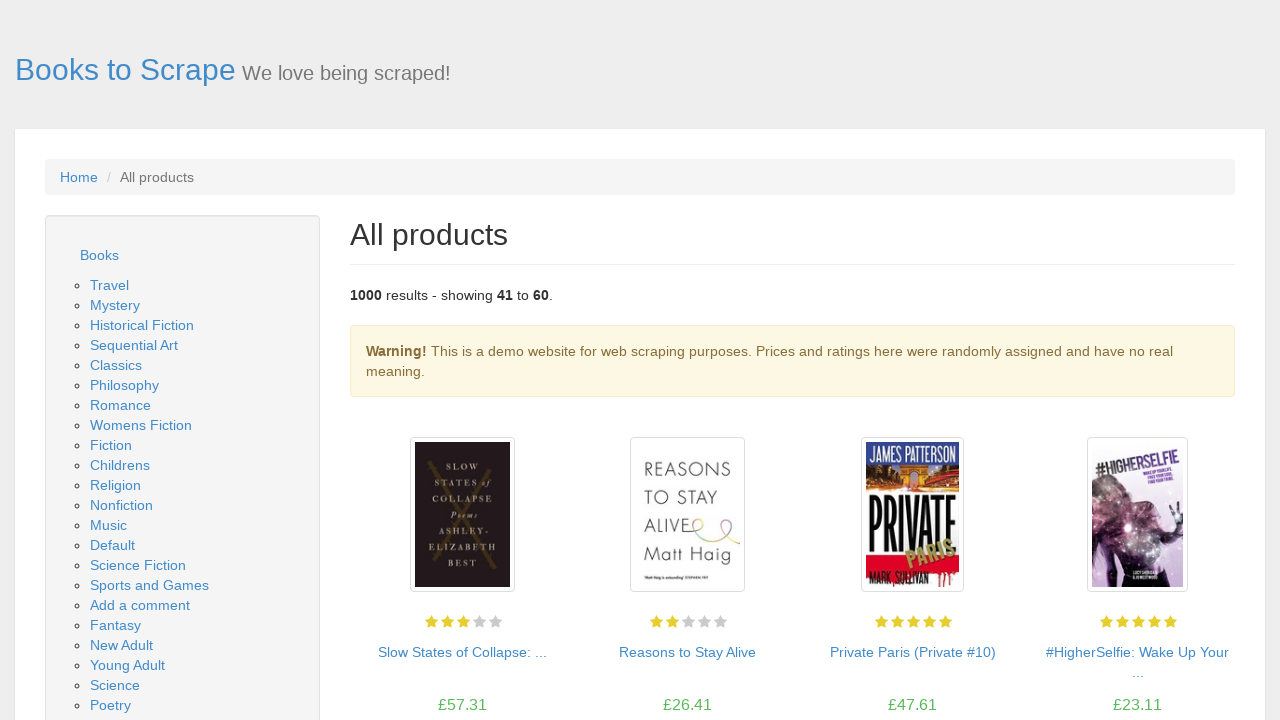

Navigated to page 4 of the book catalog
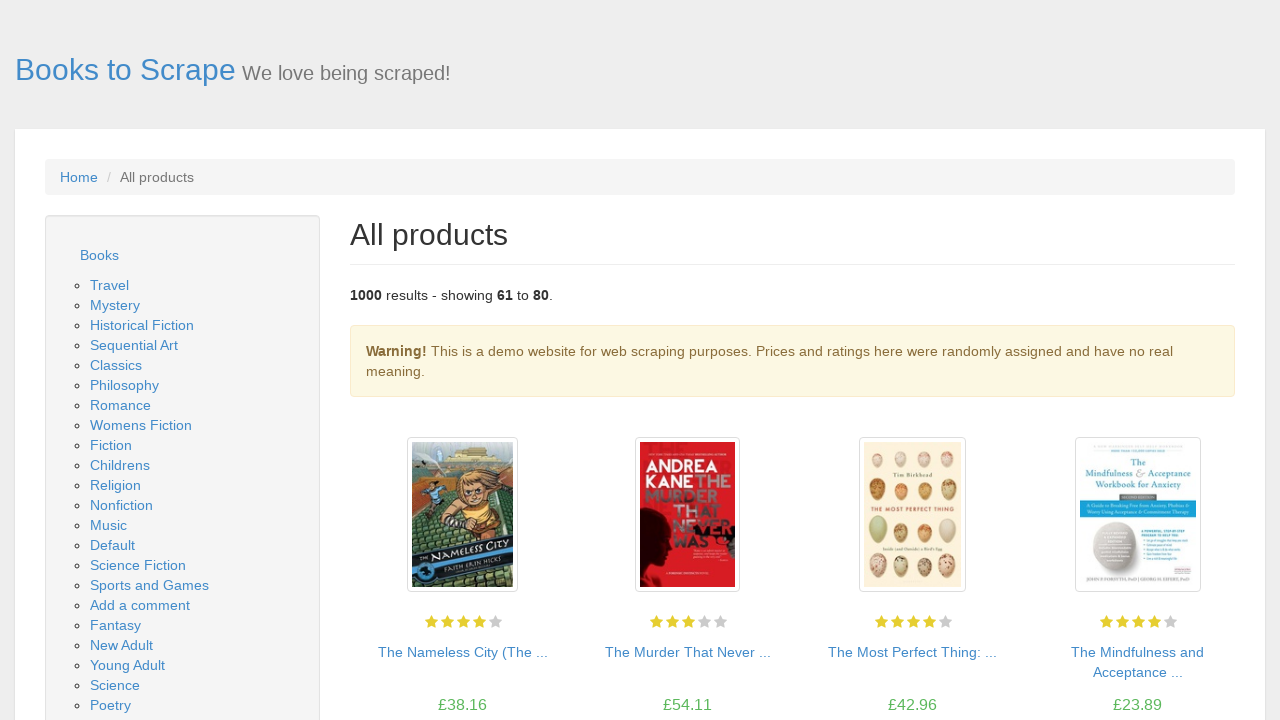

Waited for book product pods to load on page 4
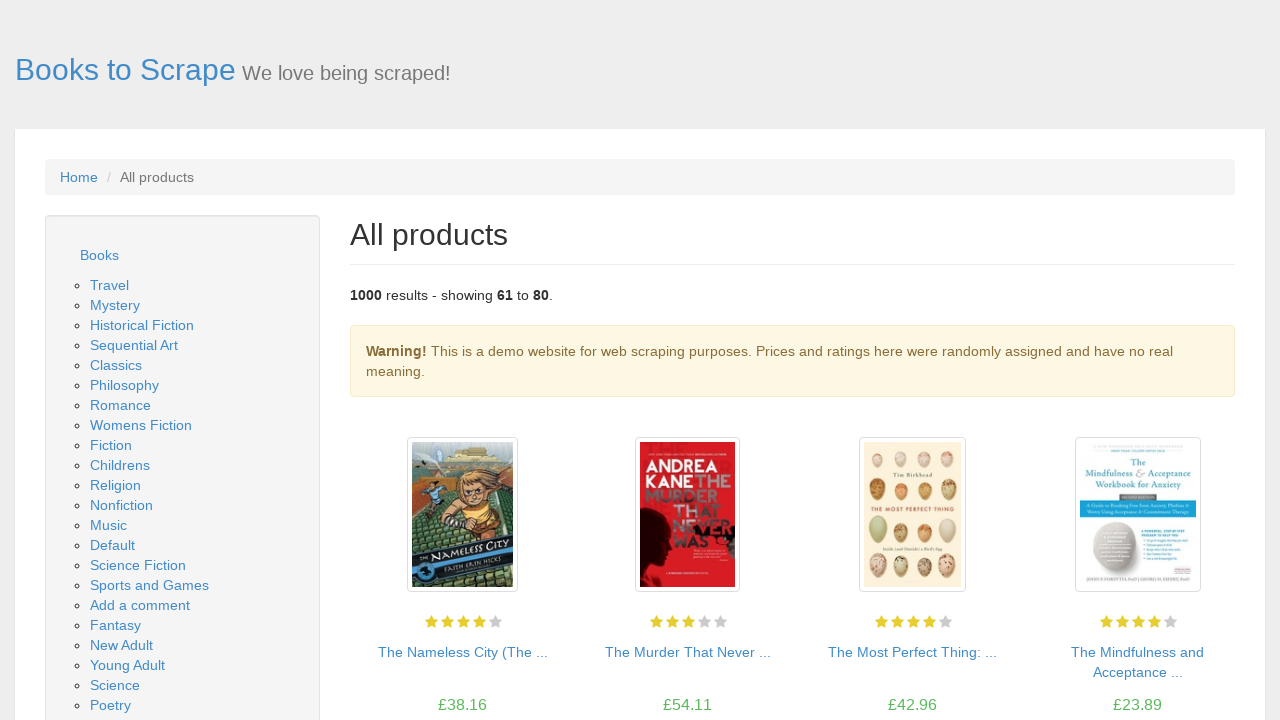

Selected the first book product pod on page 4
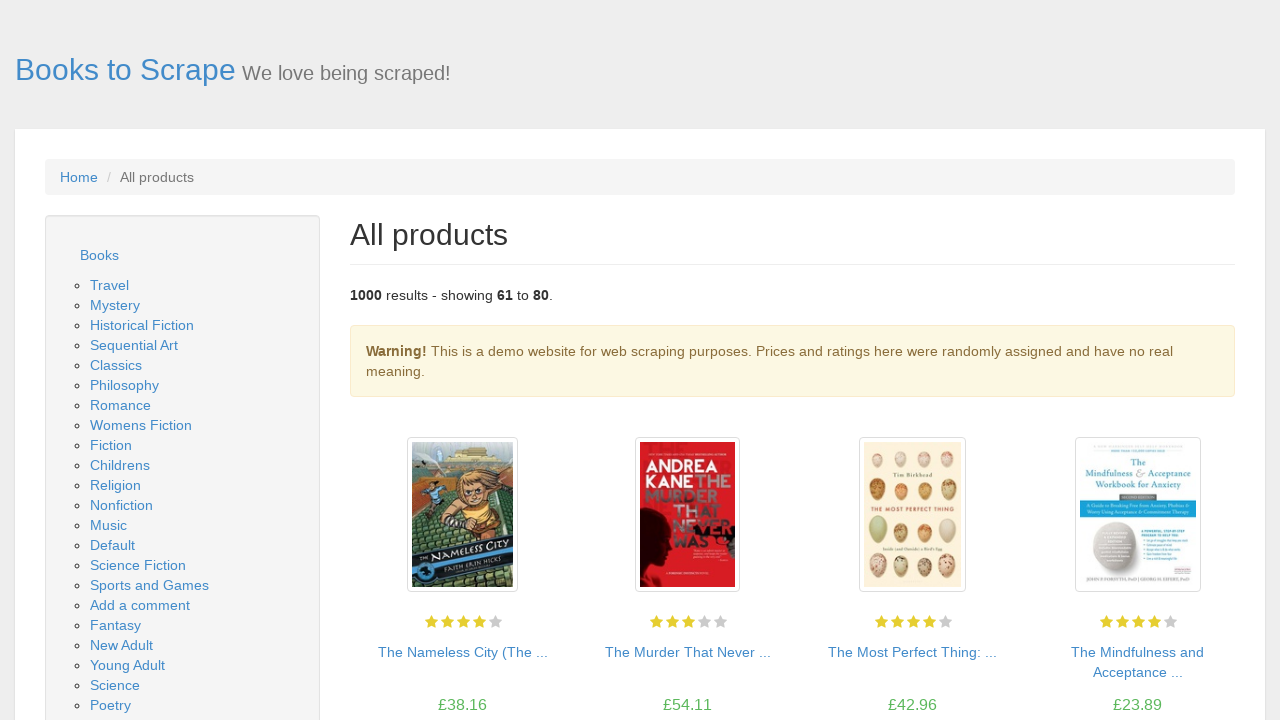

Verified book title link is visible
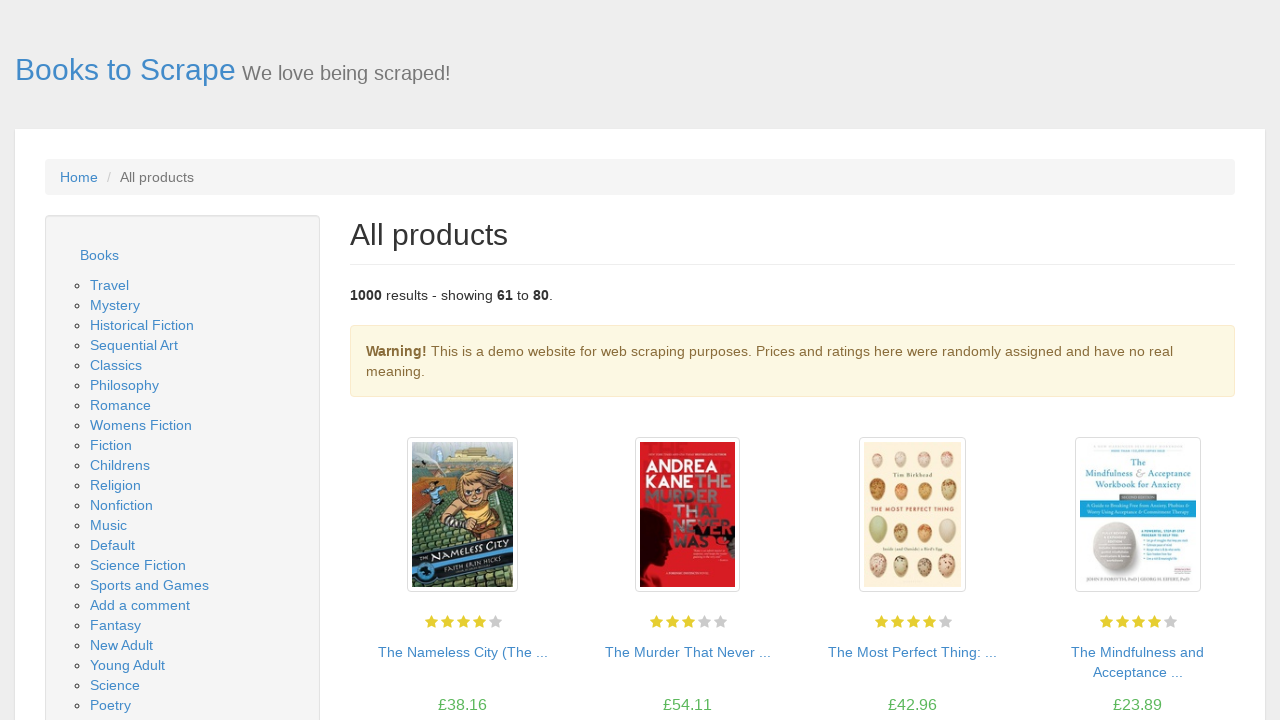

Verified book price is visible
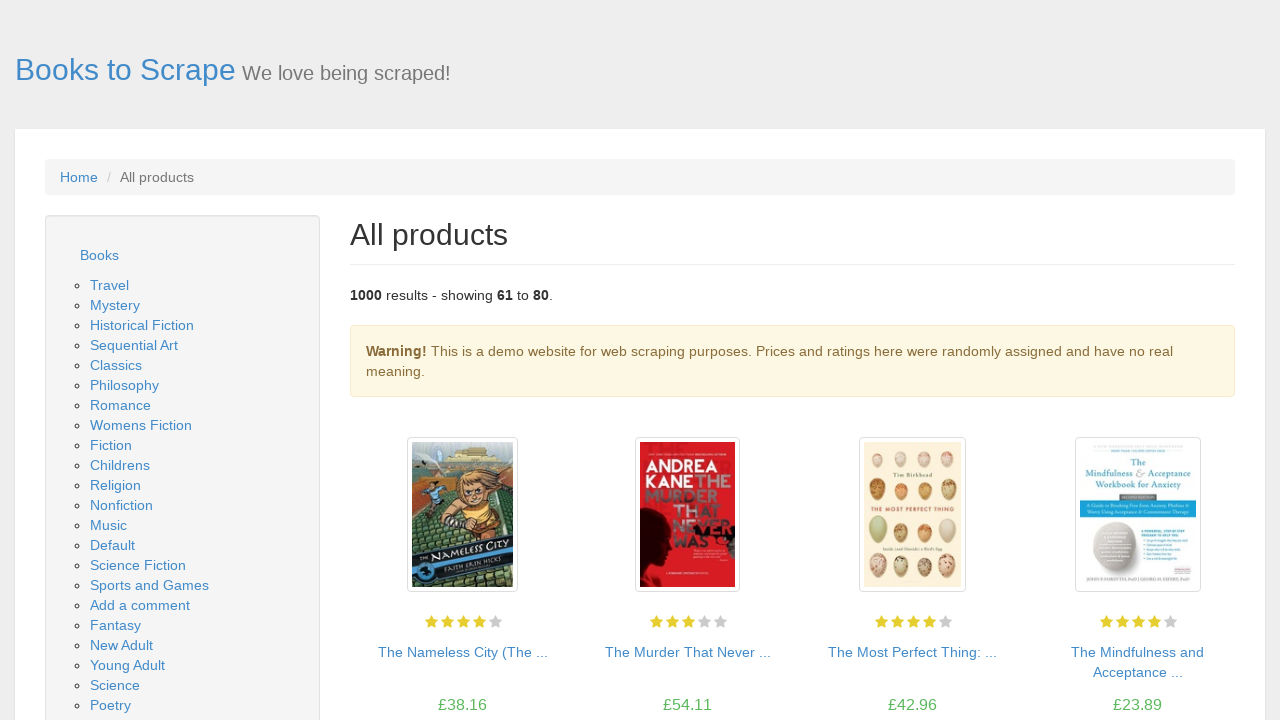

Verified book thumbnail image is visible
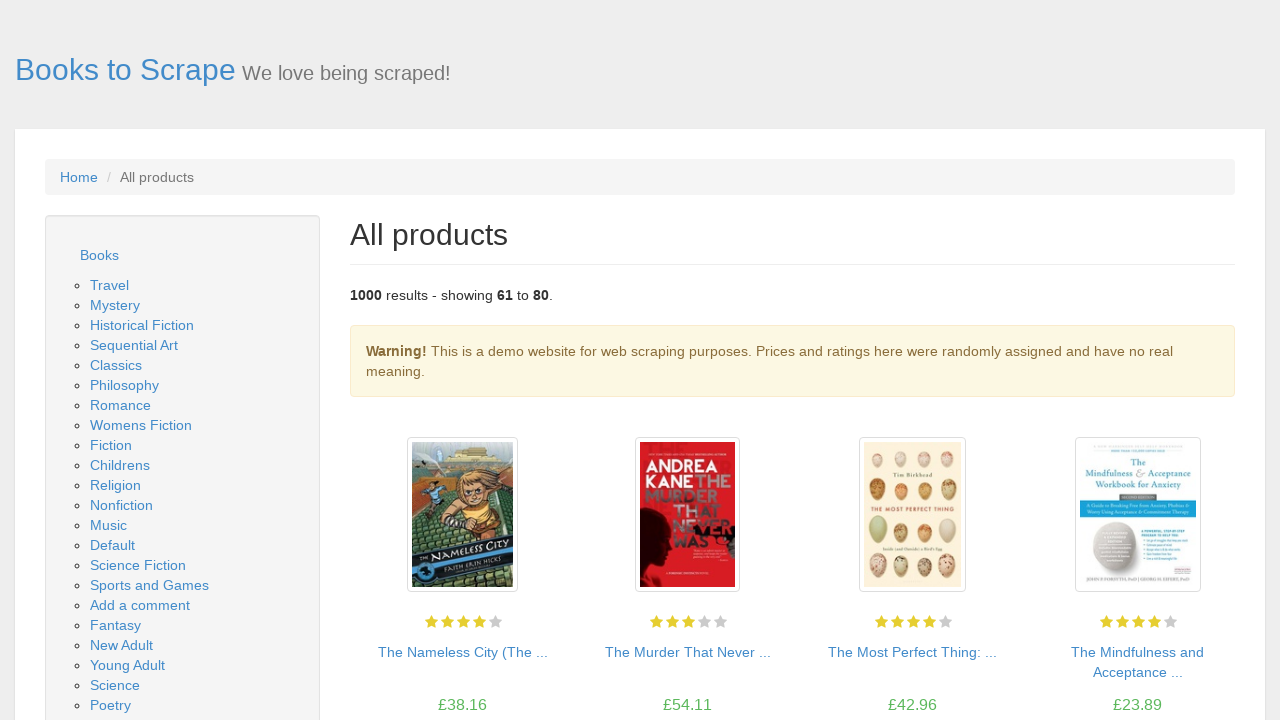

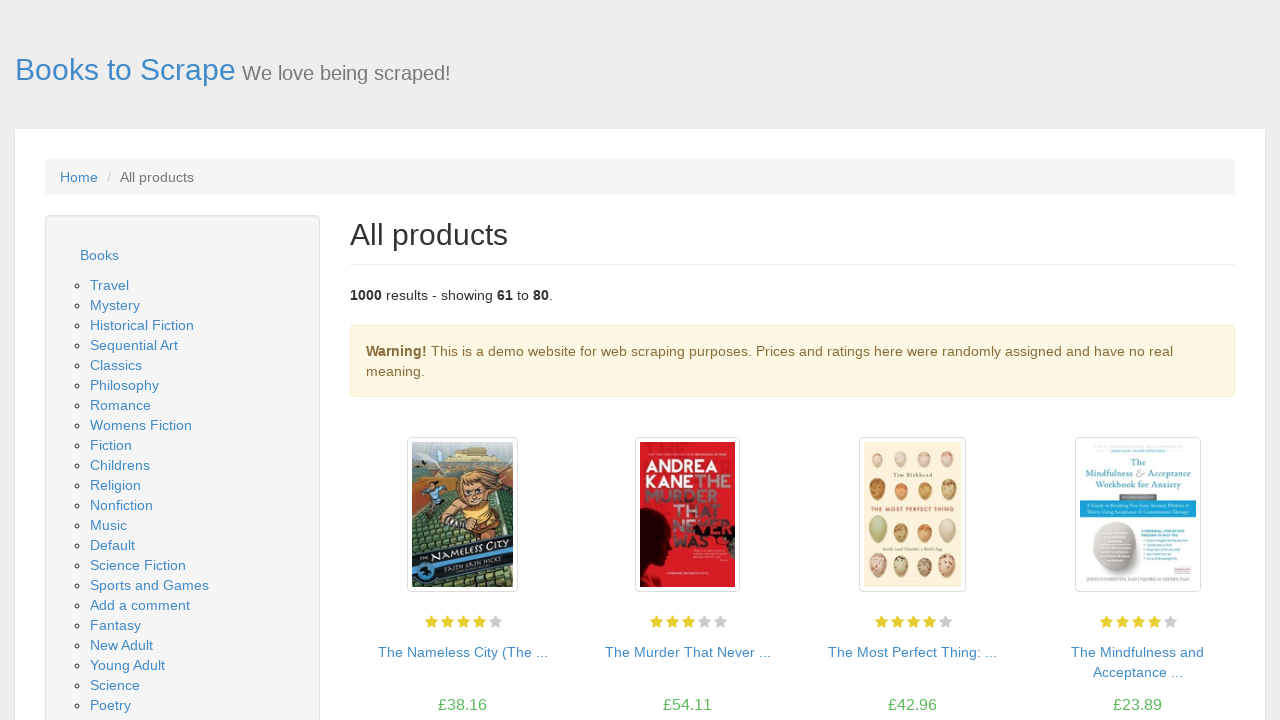